Solves a math captcha by reading a value, calculating the result using a logarithmic formula, and submitting the answer along with checkbox selections

Starting URL: http://suninjuly.github.io/math.html

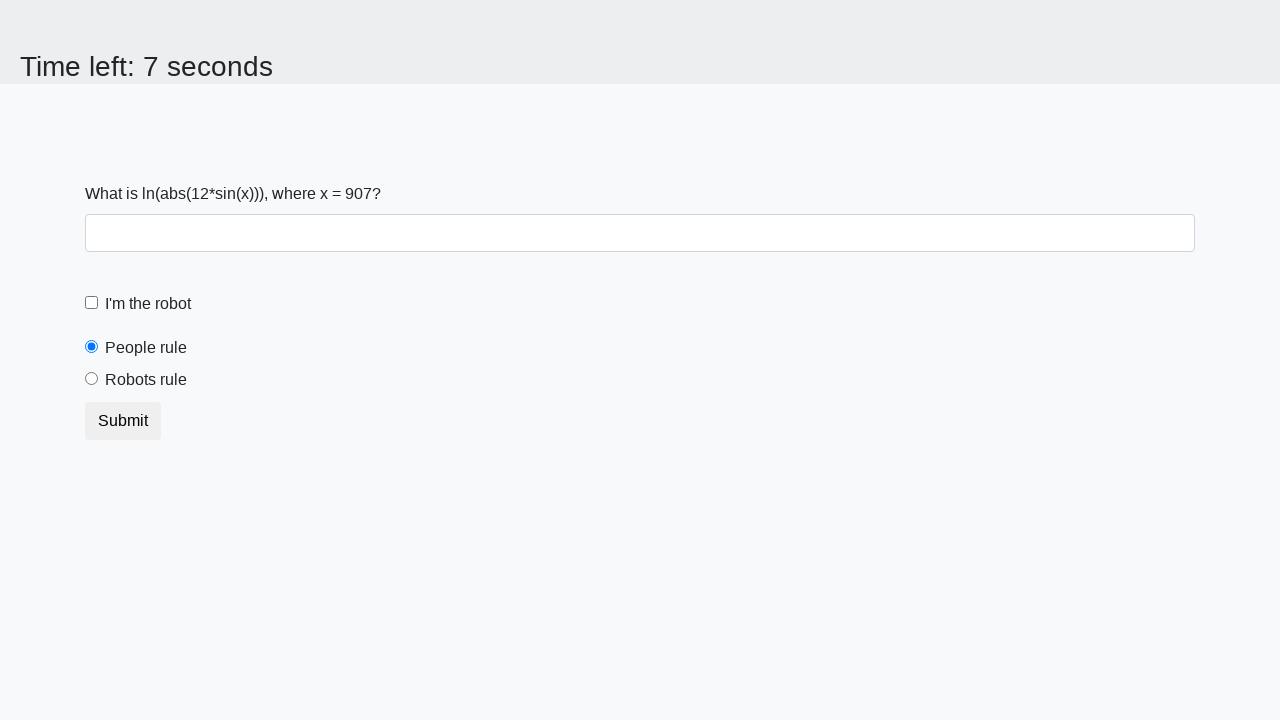

Located the input value element
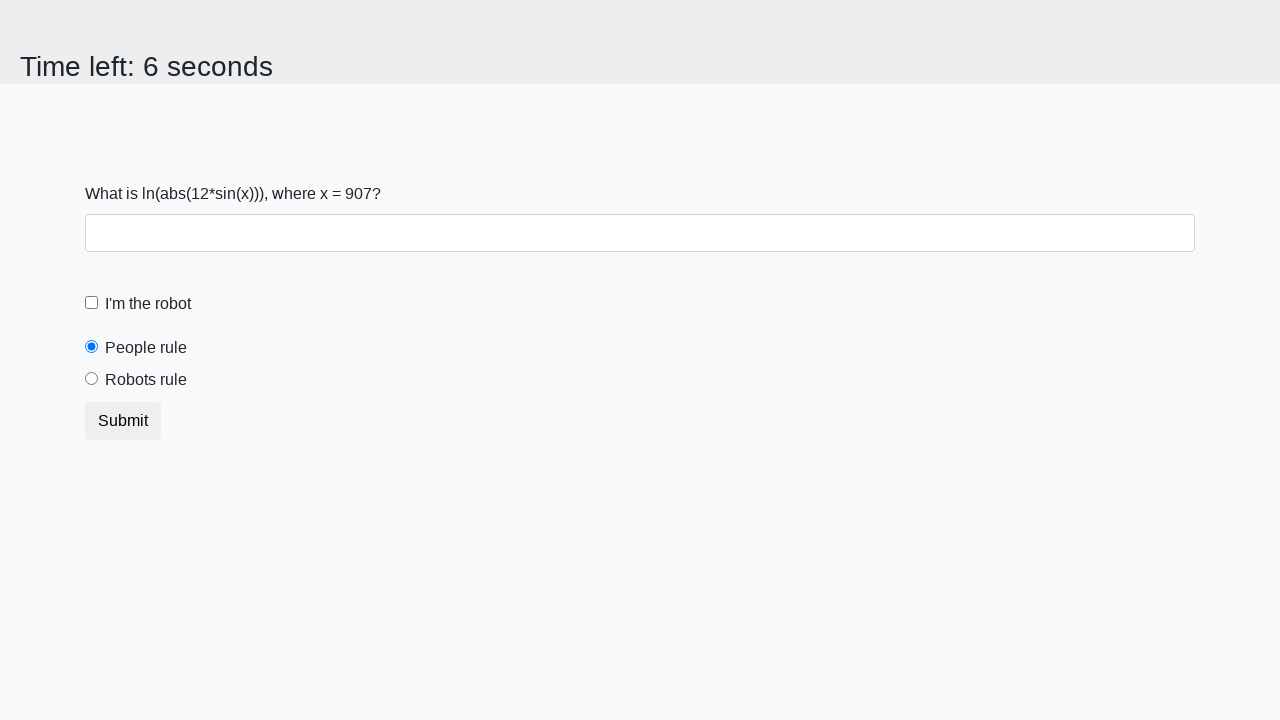

Retrieved the math captcha value from the page
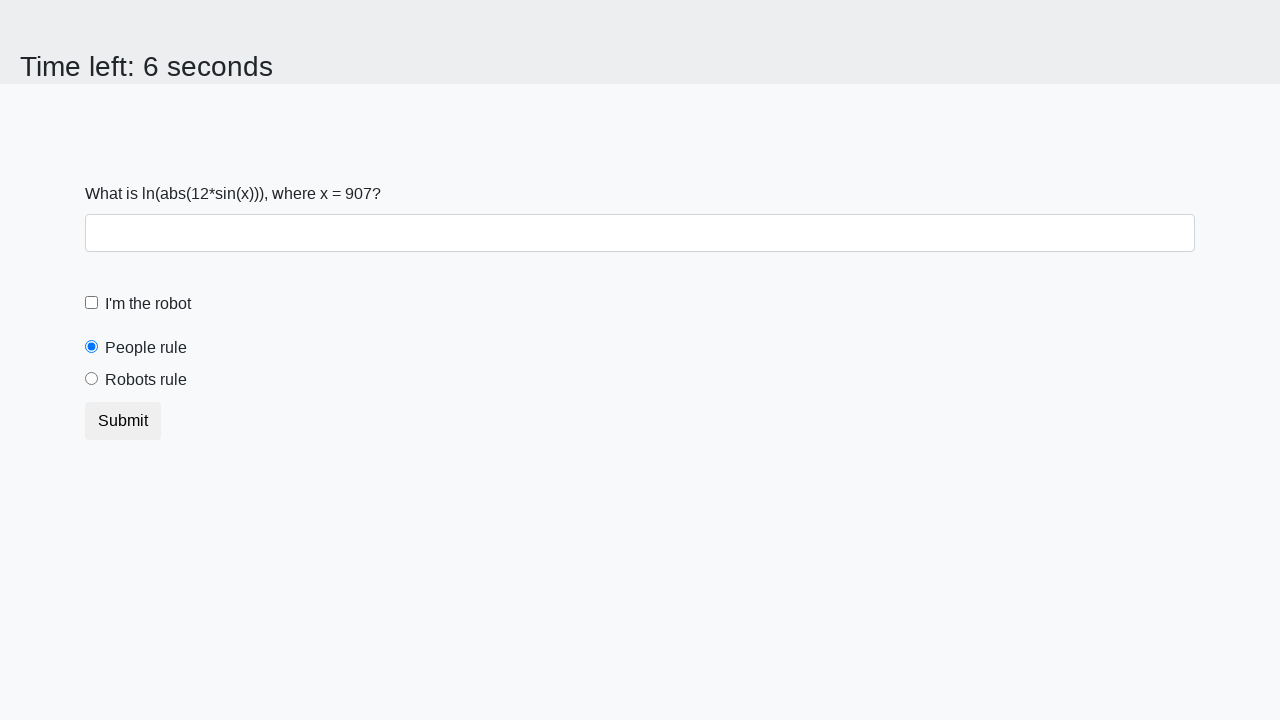

Calculated the result using logarithmic formula: 2.2564607326636787
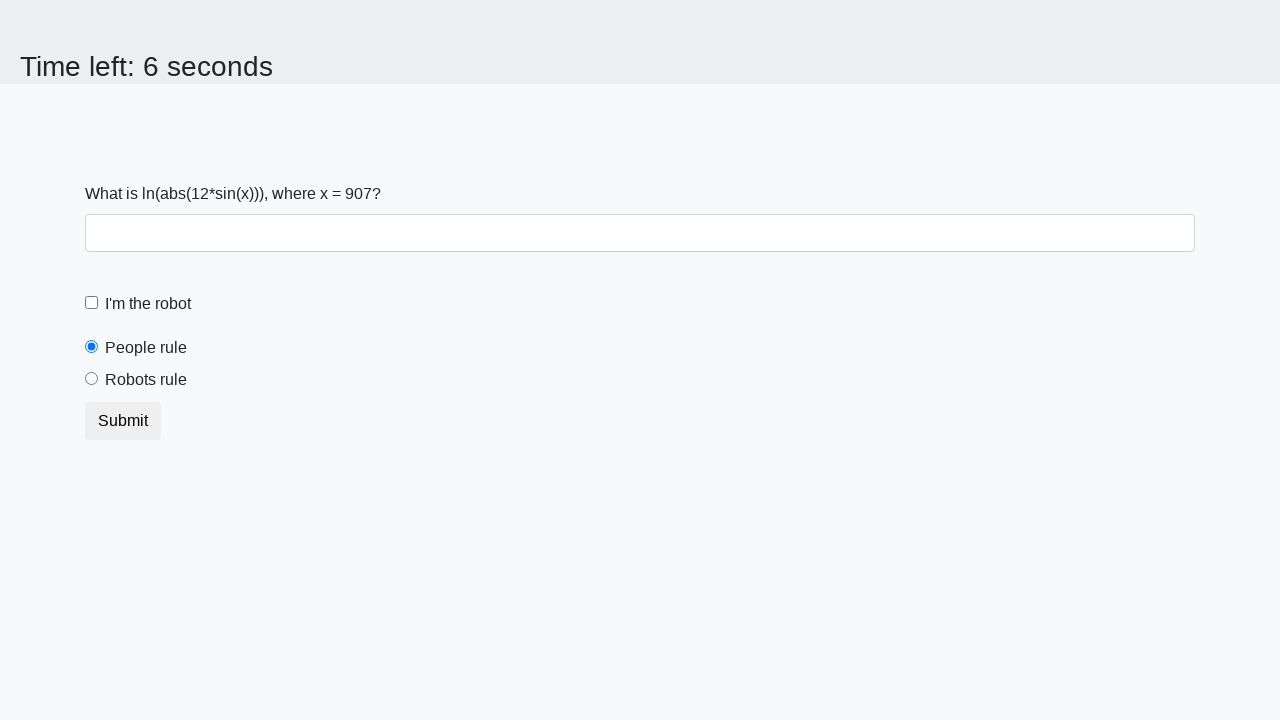

Filled in the calculated answer to the captcha on .form-group [id="answer"]
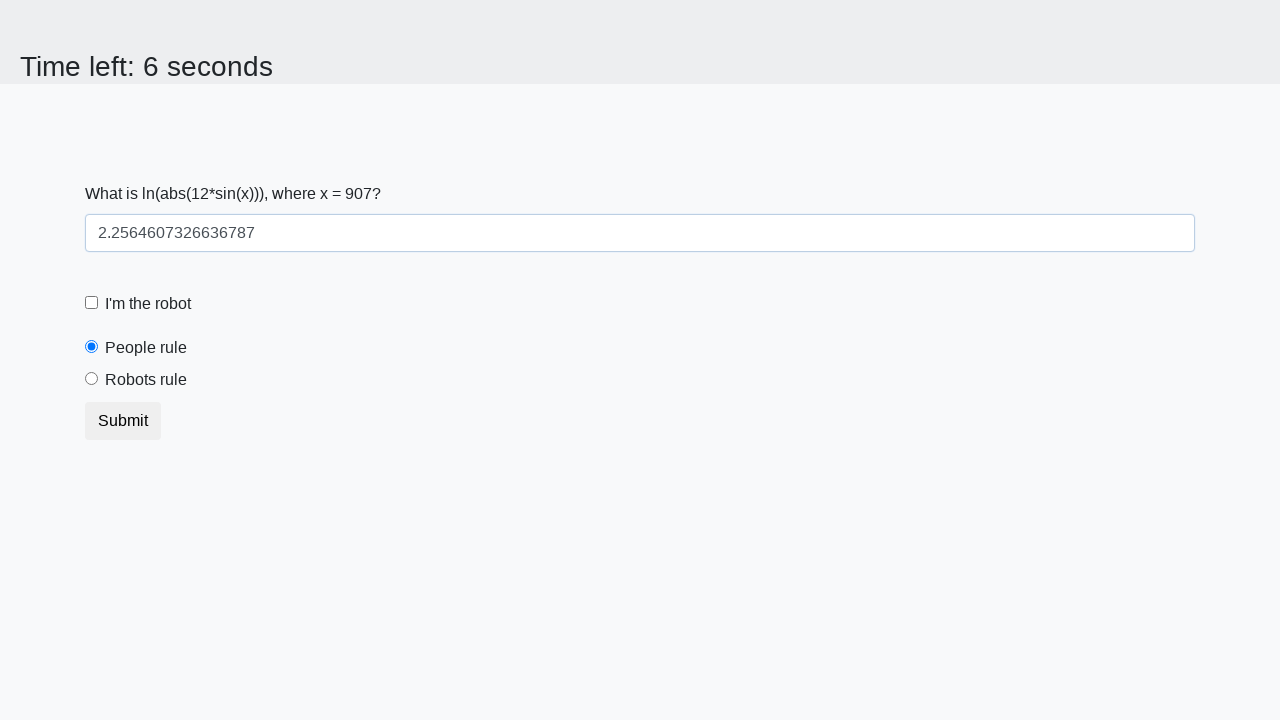

Clicked the robot checkbox at (92, 303) on #robotCheckbox
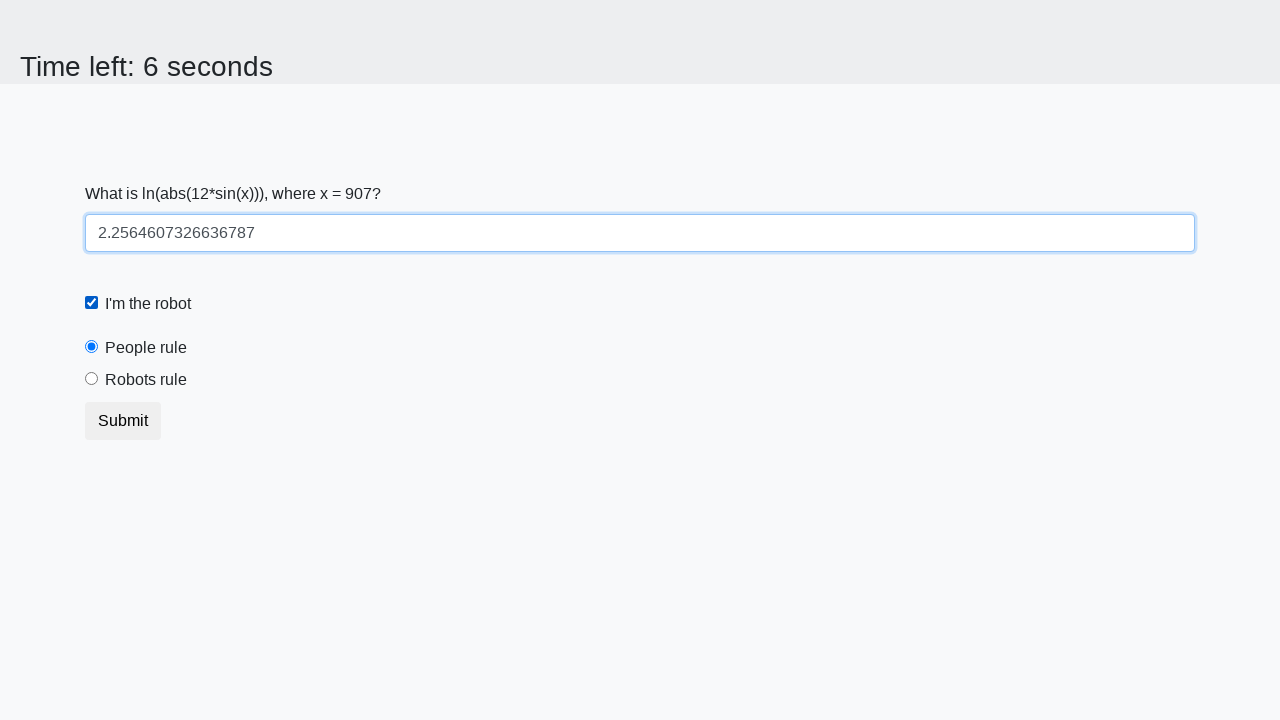

Selected the robots rule radio button at (92, 379) on .form-check-input#robotsRule
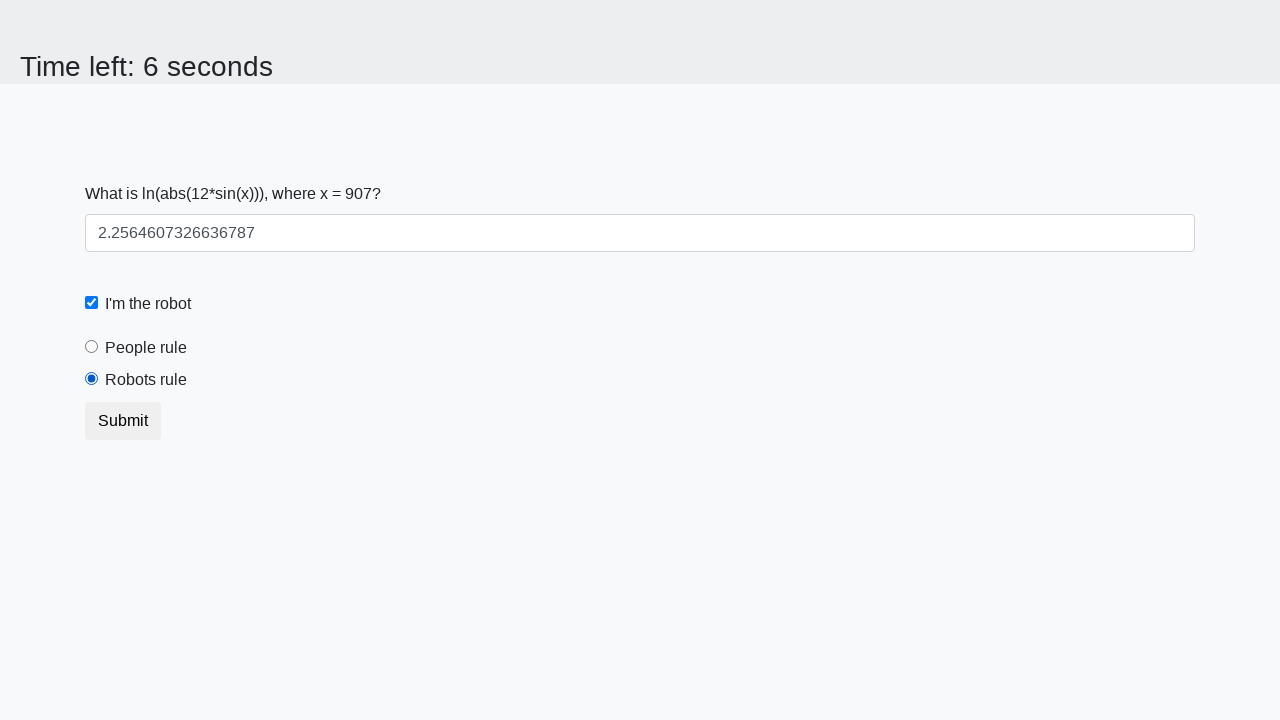

Clicked the submit button to complete the form at (123, 421) on .btn
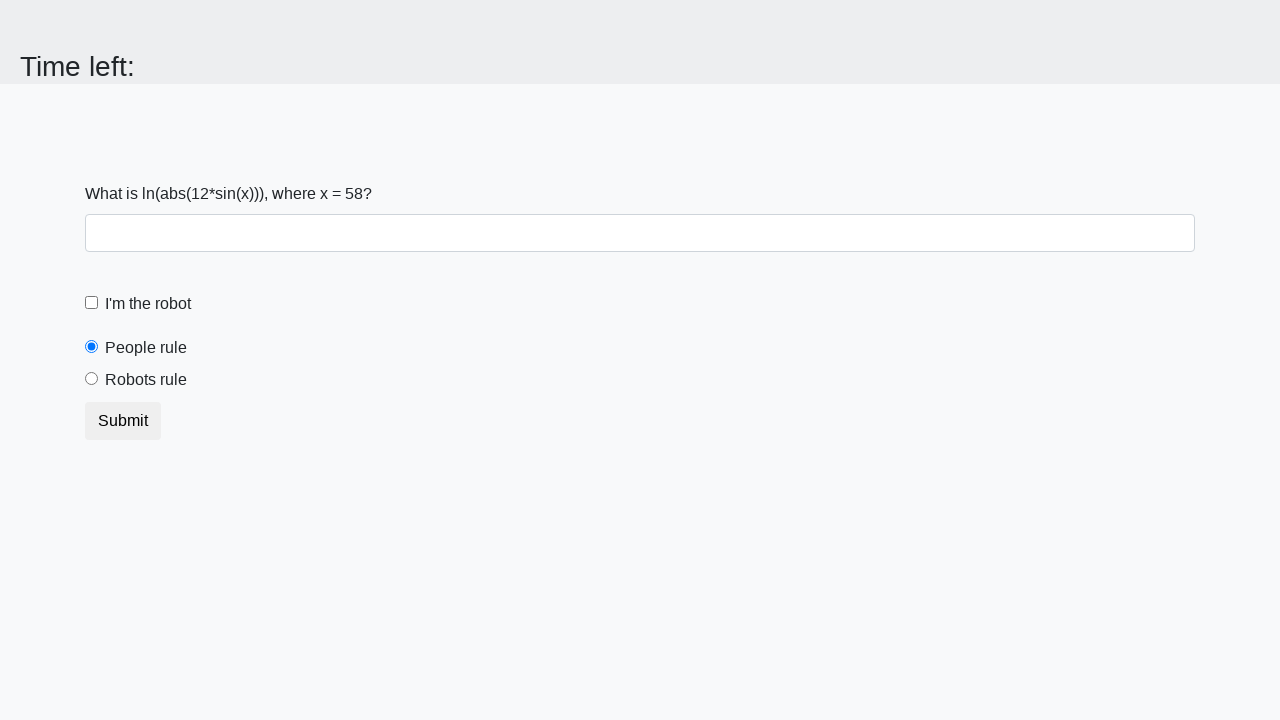

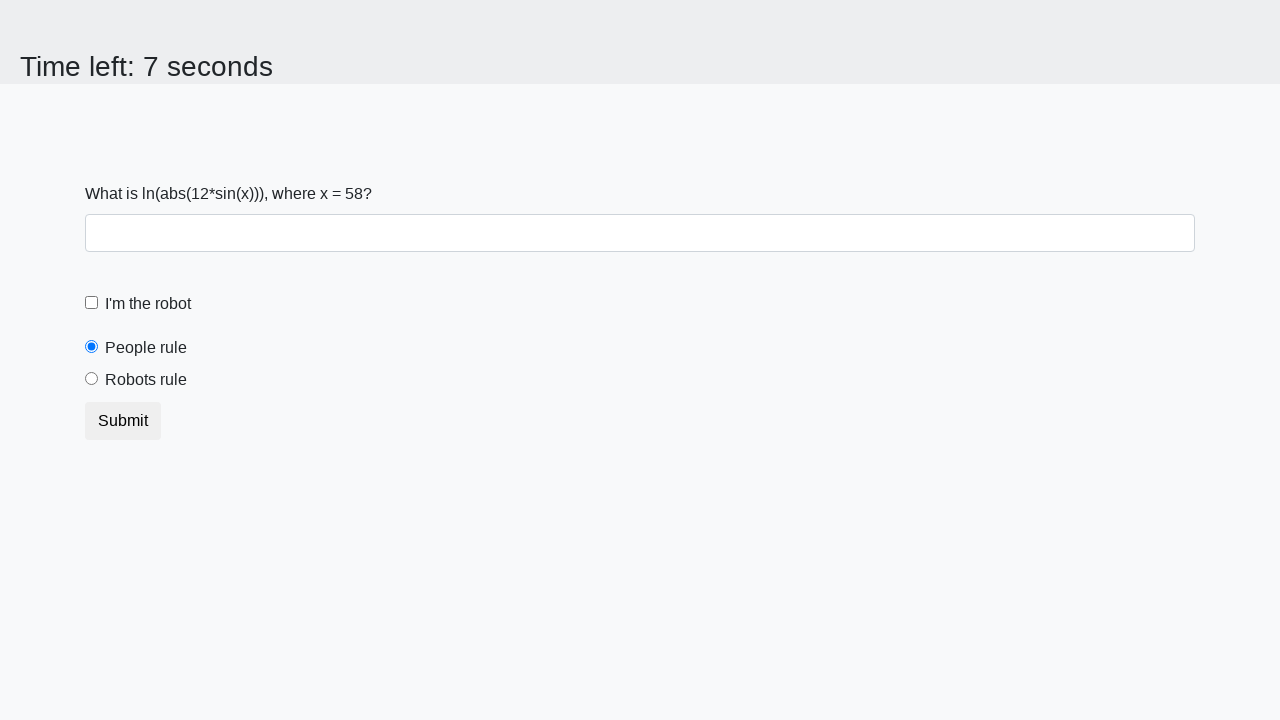